Tests JavaScript prompt alert handling by clicking a button to trigger a prompt, entering text into it, and accepting the alert.

Starting URL: https://demoqa.com/alerts

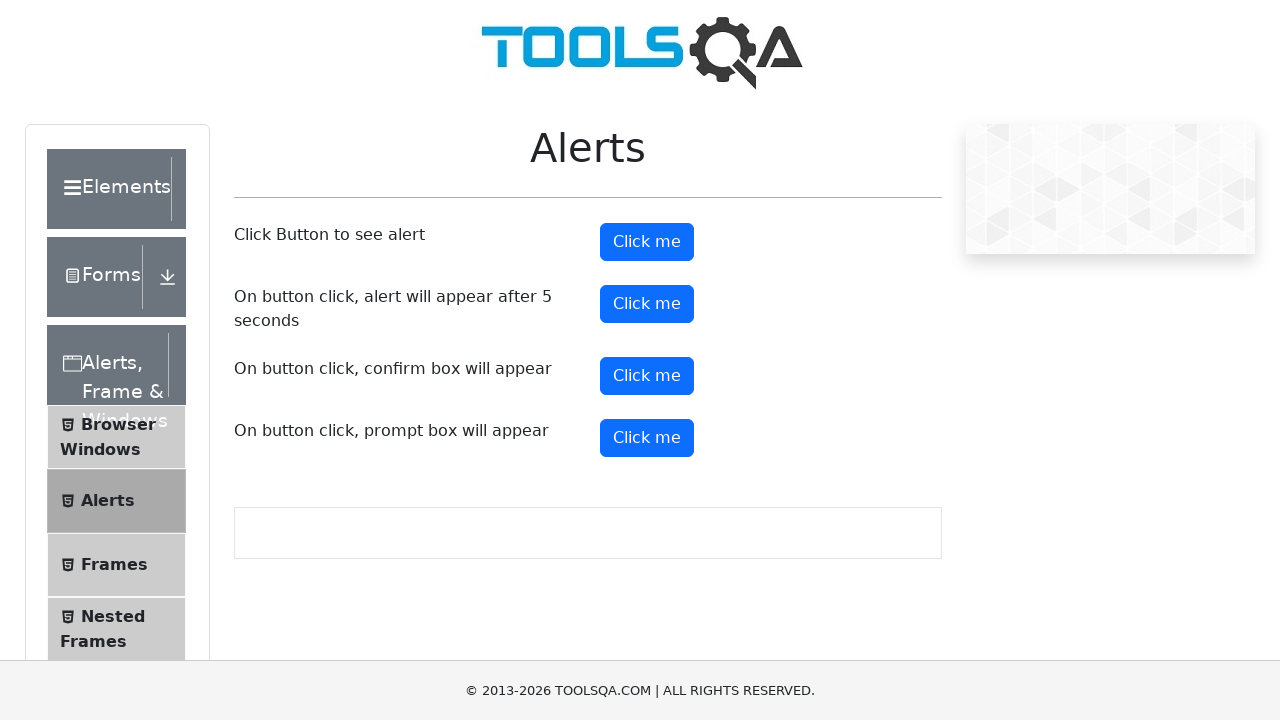

Waited for prompt button to be visible
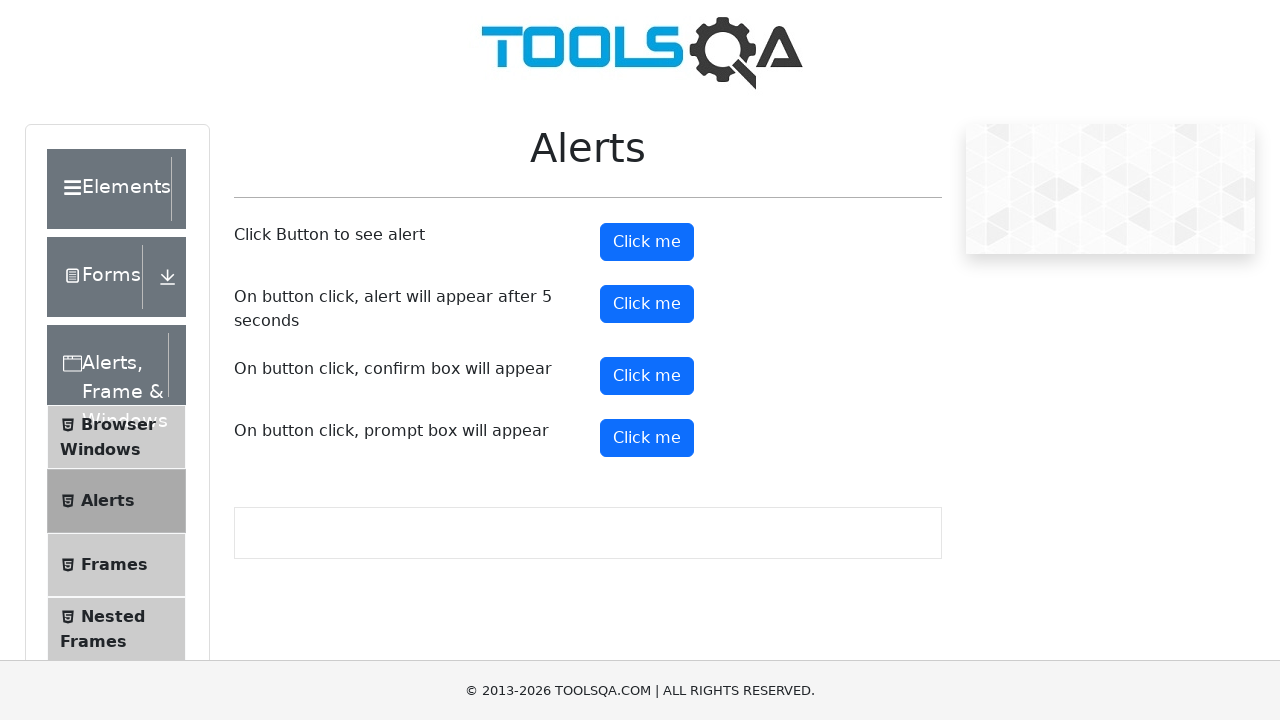

Set up dialog handler to accept prompt with text 'TestUser247'
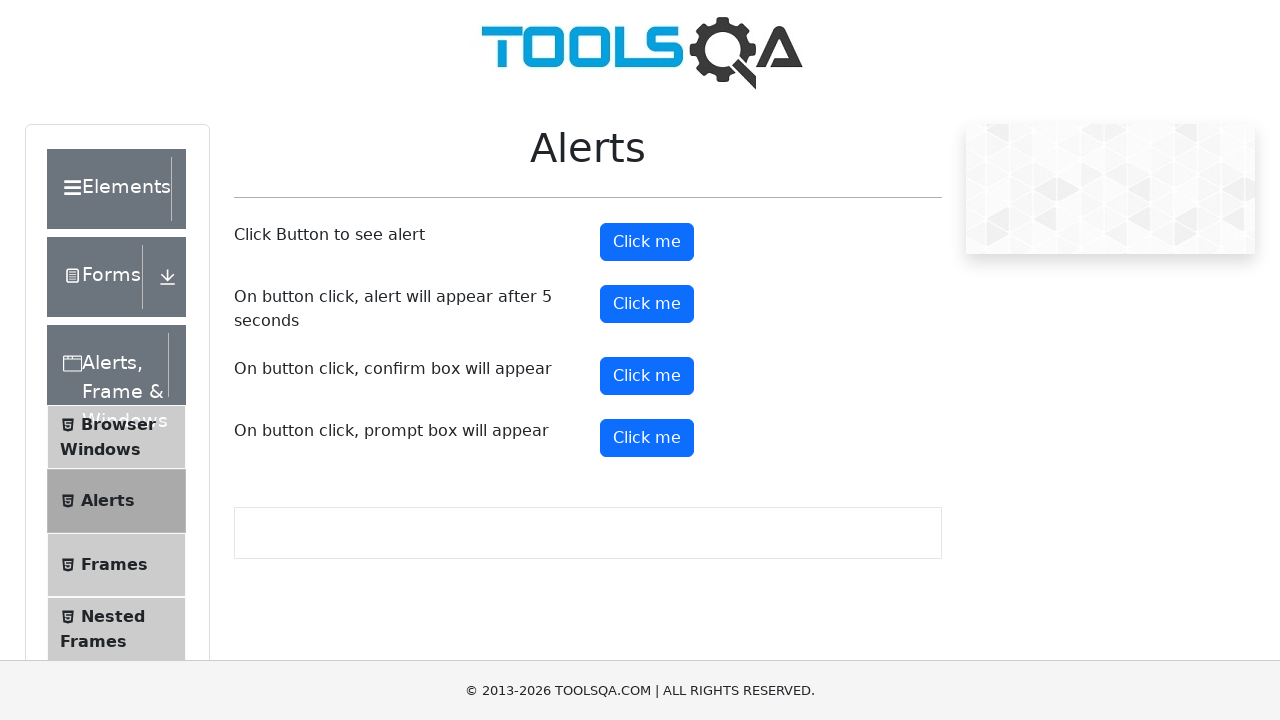

Clicked prompt button to trigger JavaScript alert at (647, 438) on #promtButton
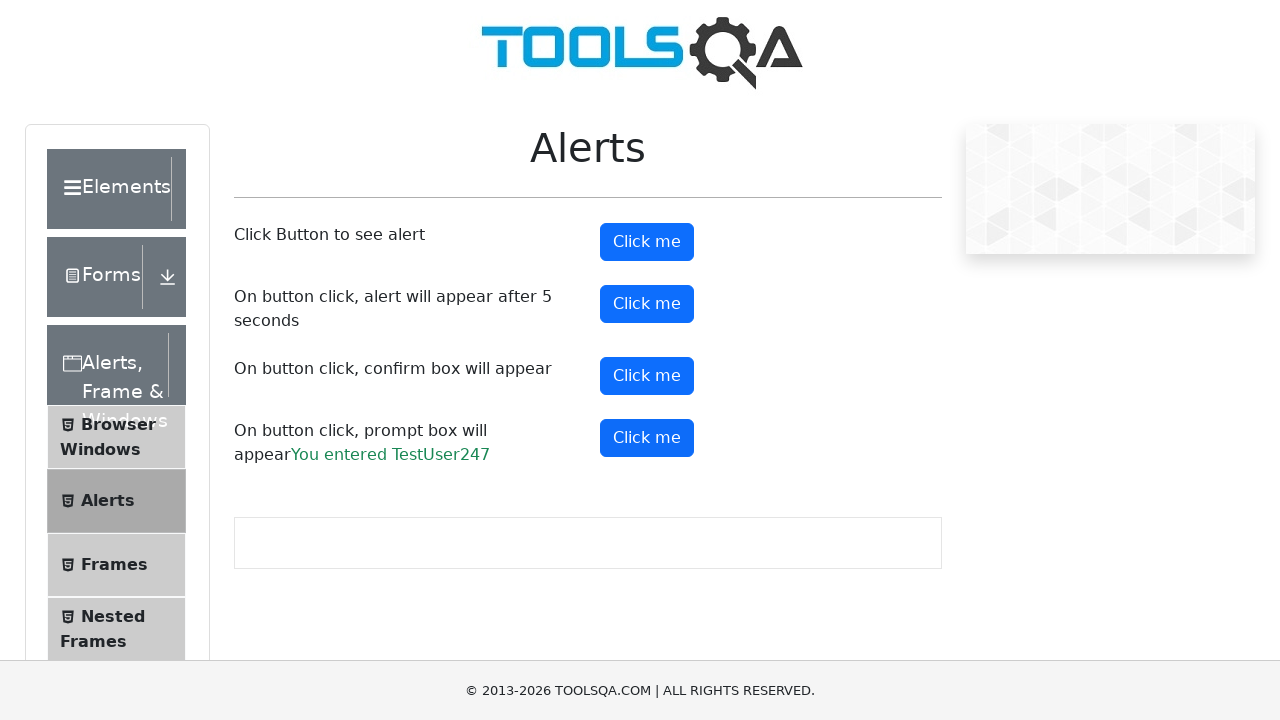

Waited for prompt result to appear displaying the entered text
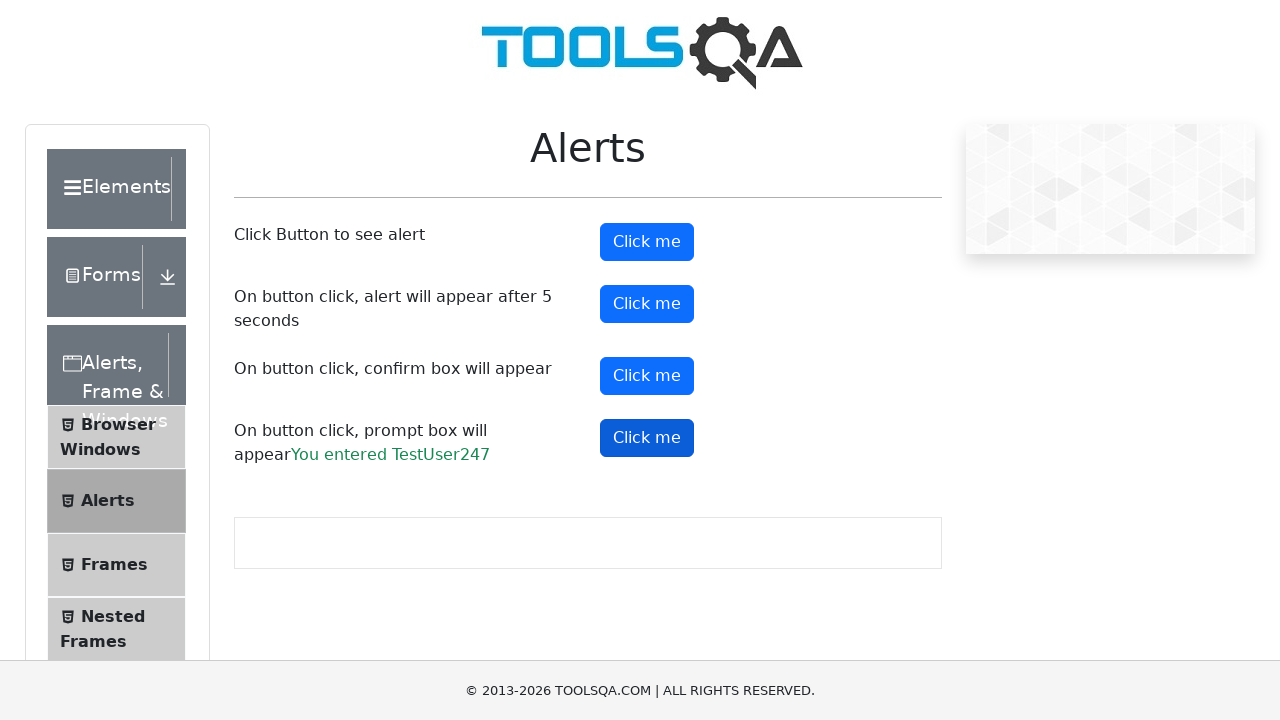

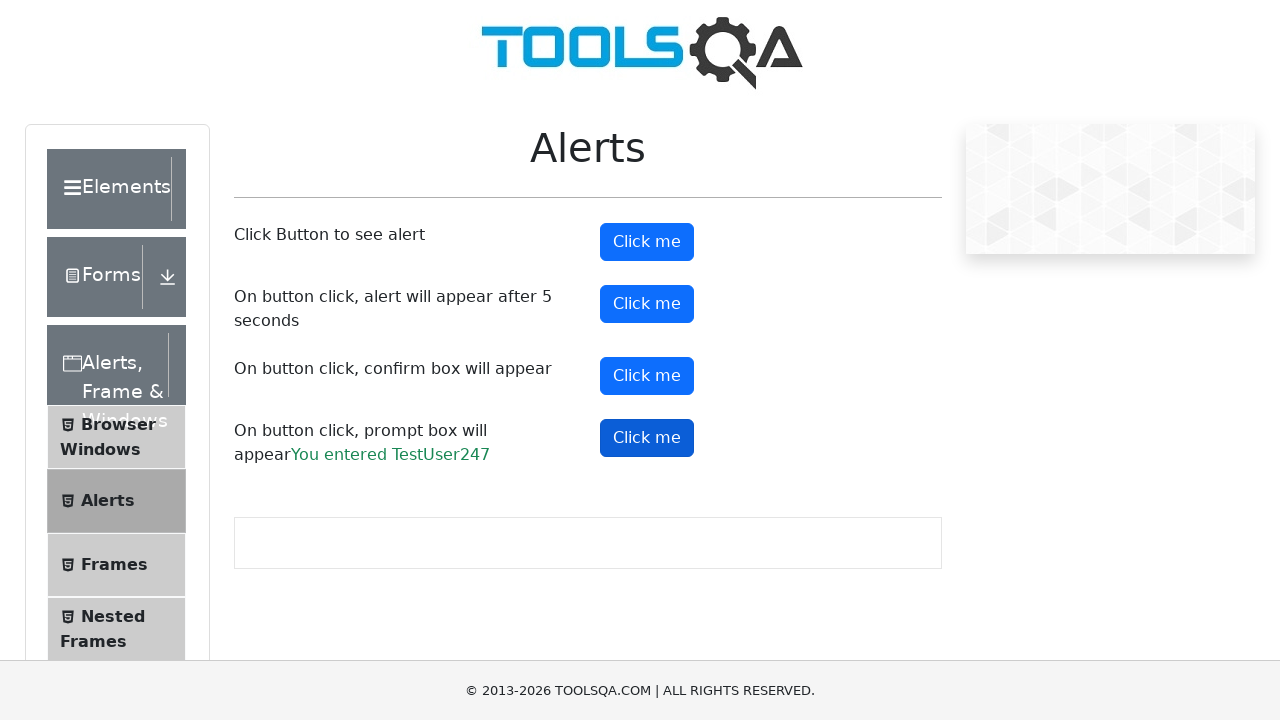